Tests a wait scenario by clicking a verify button and checking for a successful verification message

Starting URL: http://suninjuly.github.io/wait1.html

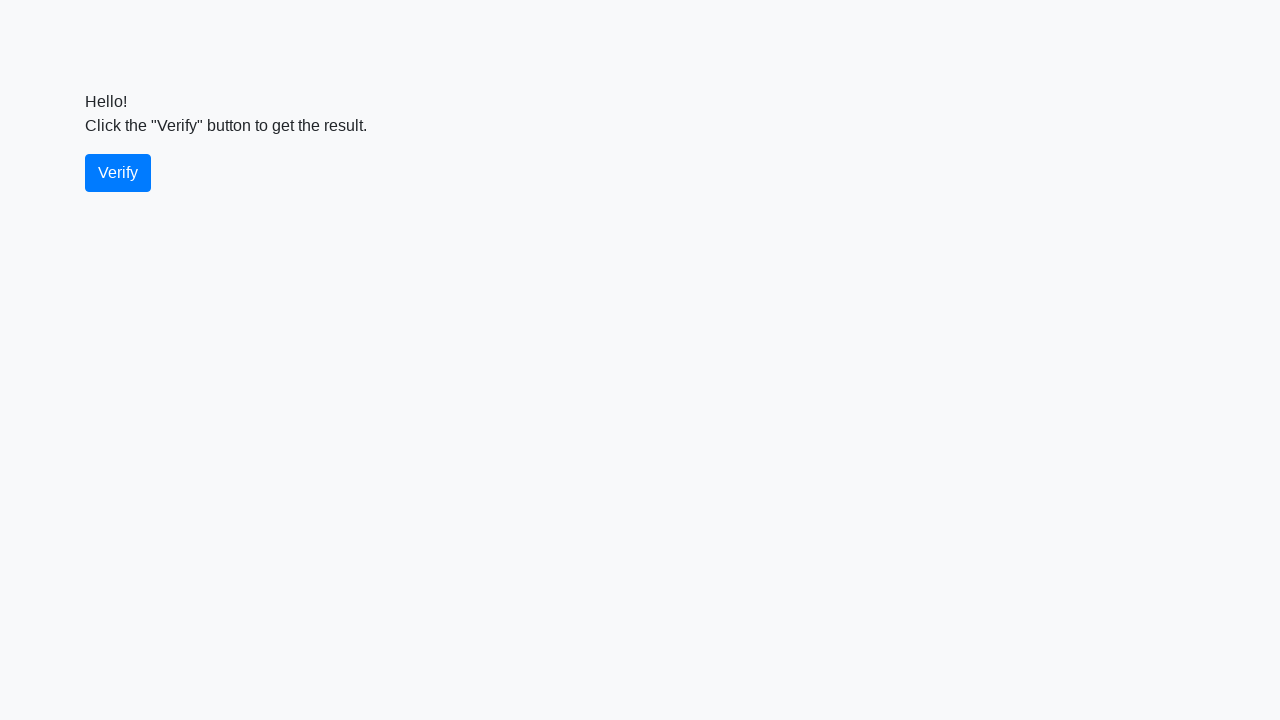

Clicked verify button at (118, 173) on #verify
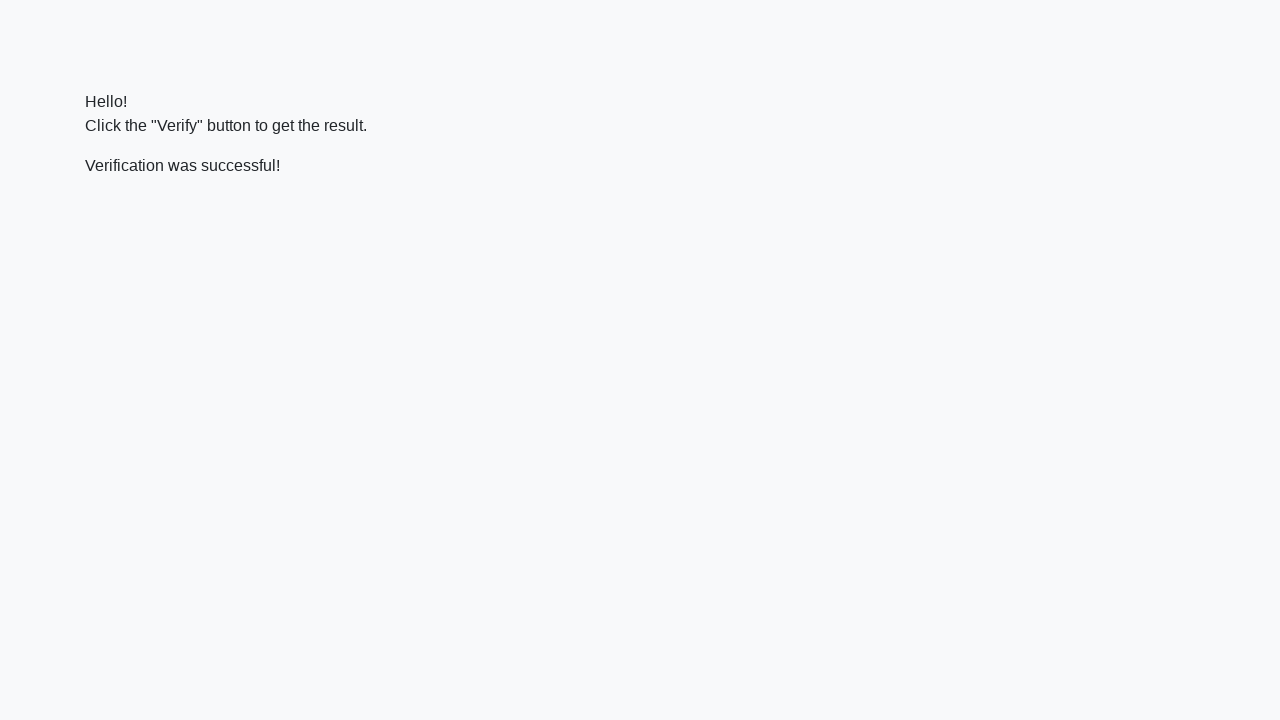

Verify message element appeared
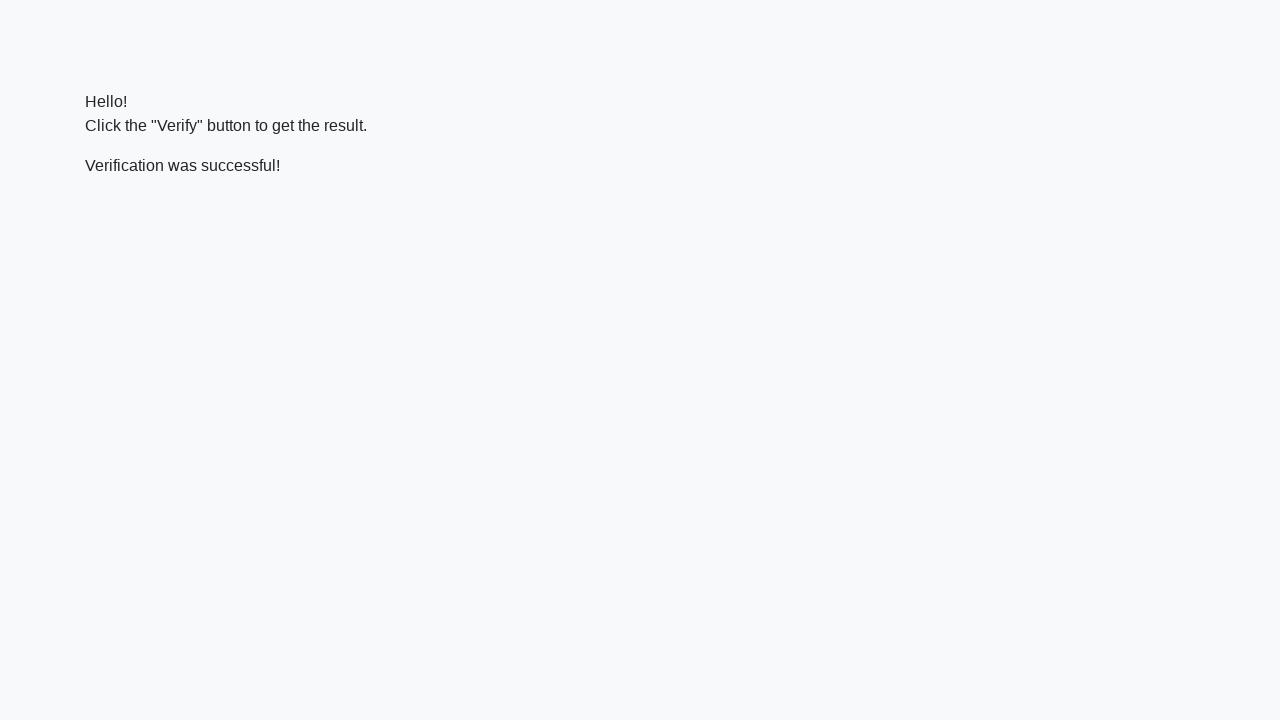

Verified successful message text content
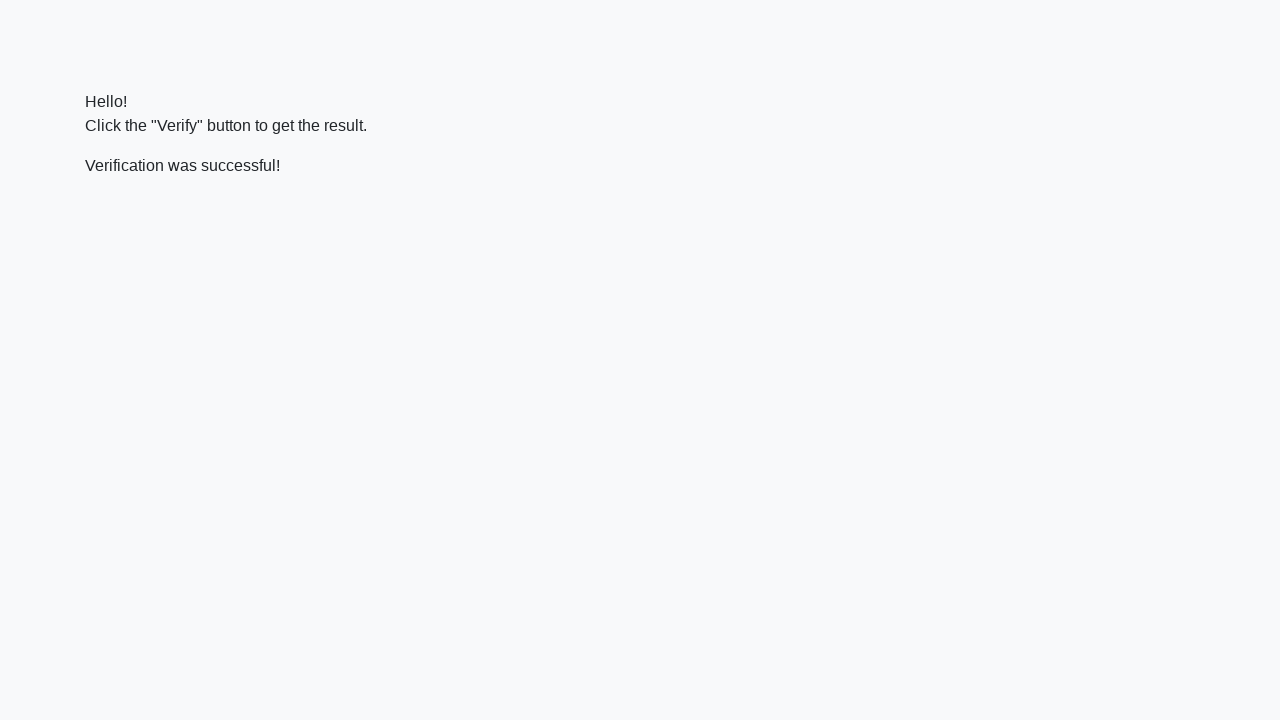

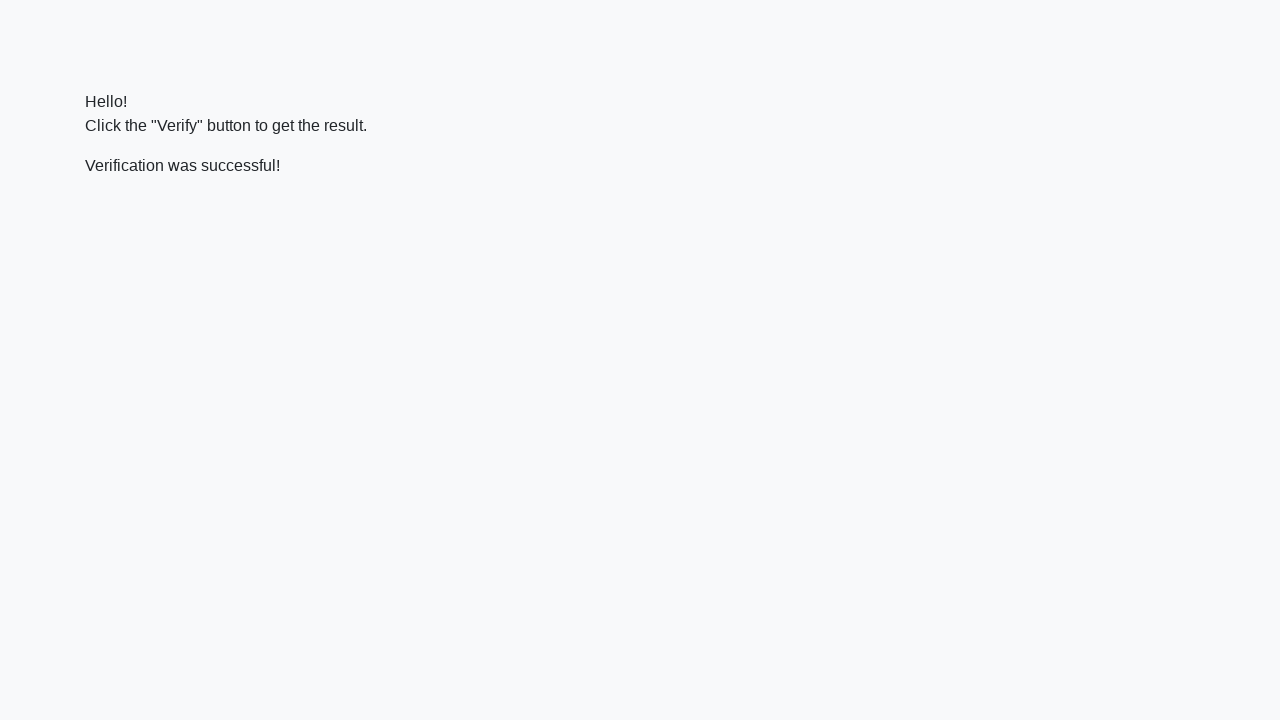